Tests the California Department of Tax and Fee Administration business registration flow by navigating through the initial steps of registering a new business activity as the owner.

Starting URL: https://onlineservices.cdtfa.ca.gov/ClearSession

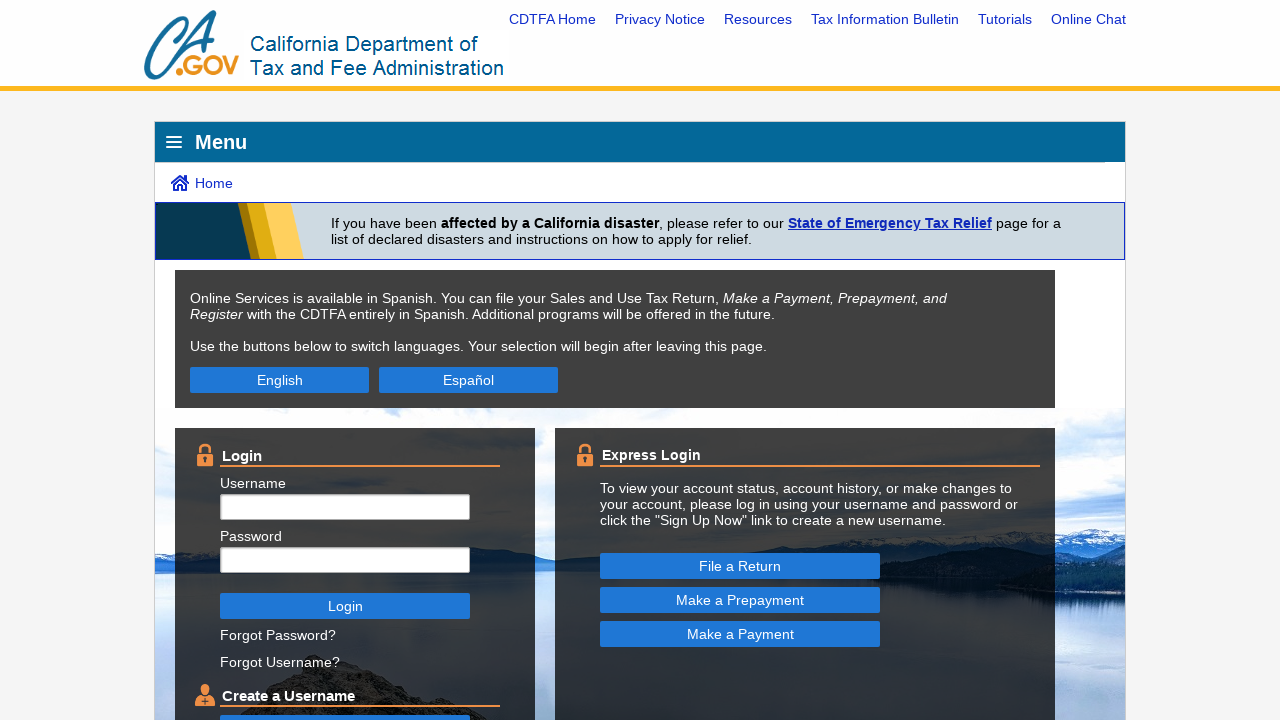

Clicked 'Sign Up Now' button on CDTFA homepage at (345, 707) on internal:role=button[name="Sign Up Now"i]
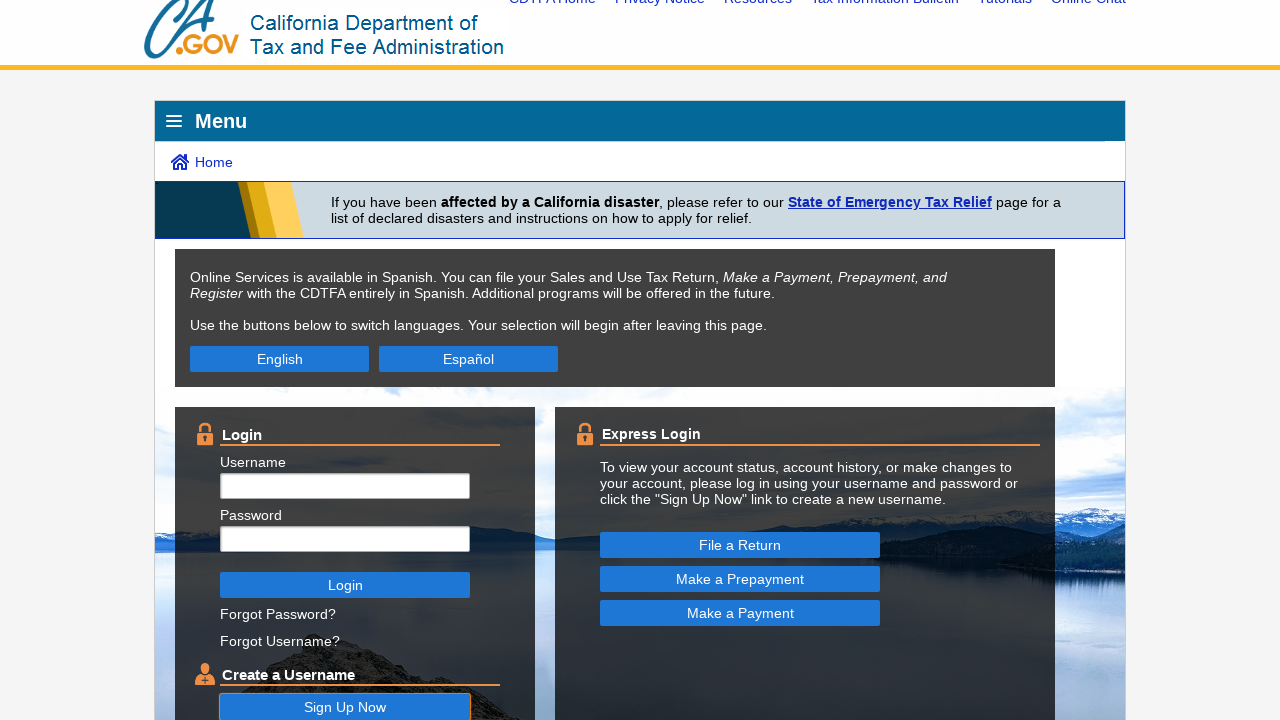

Clicked 'Register a New Business Activity' link at (285, 411) on internal:text="Register a New Business Activity"s
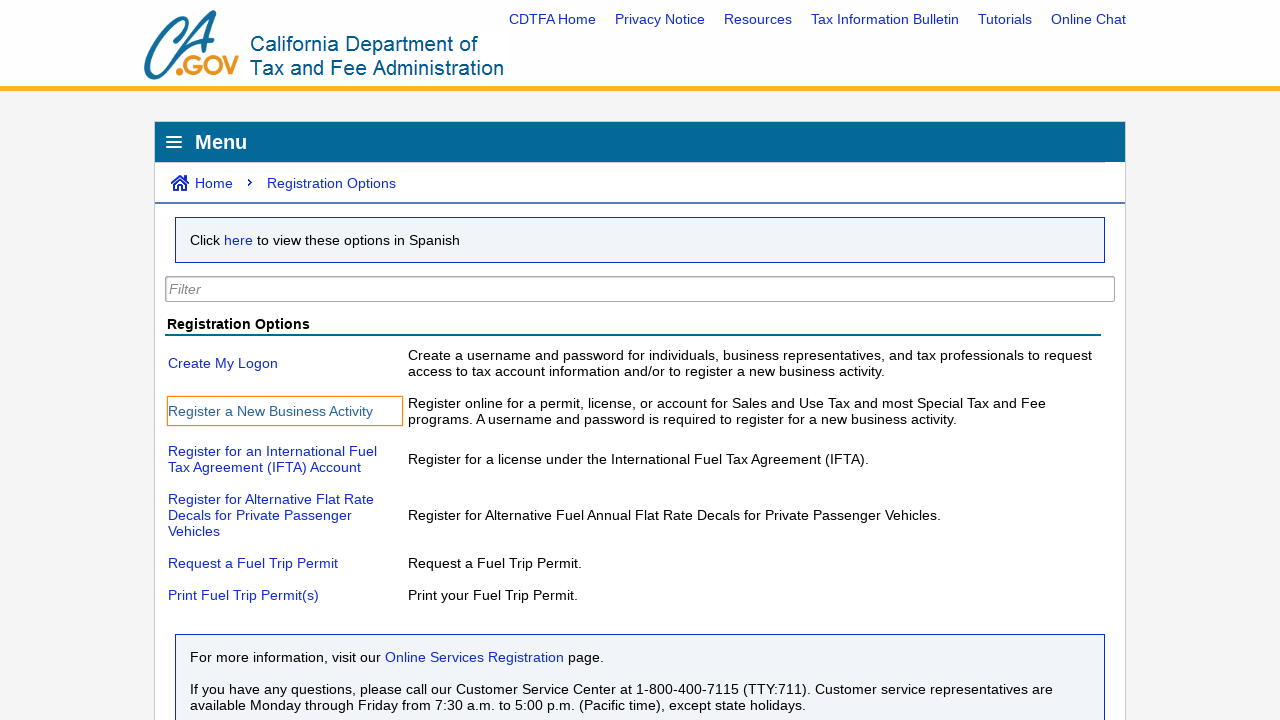

Selected 'I am the owner of the business' radio option at (181, 489) on internal:role=radio[name="I am the owner of the business"i]
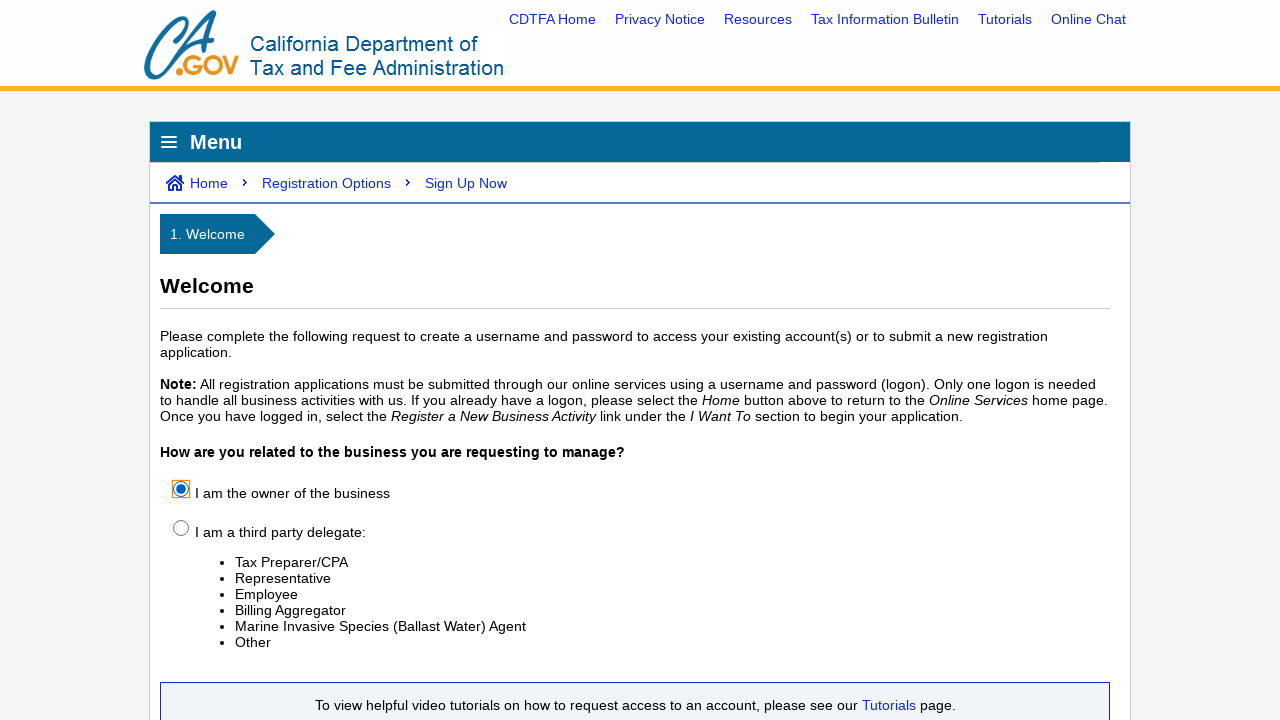

Clicked 'Next' button to proceed at (1075, 517) on internal:role=button[name="Next"i]
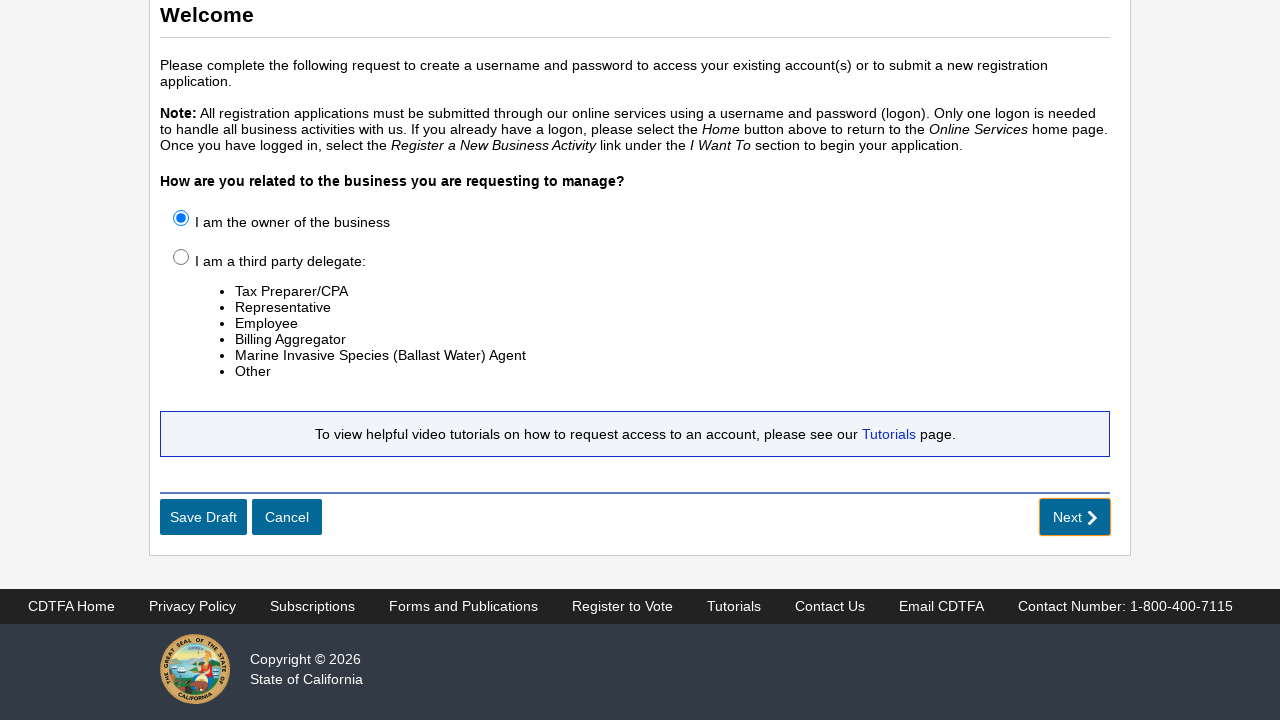

Clicked 'No' button at (1052, 336) on internal:role=button[name="No"i]
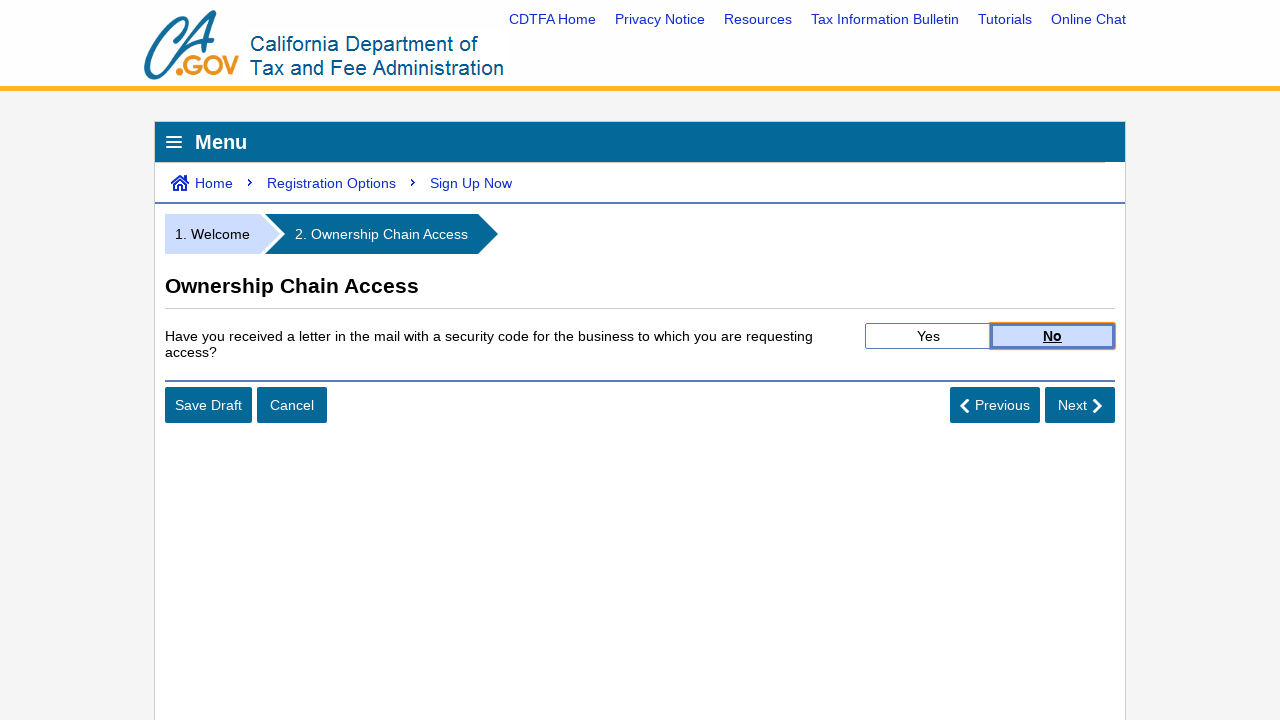

Clicked 'Next' button again at (1080, 405) on internal:role=button[name="Next"i]
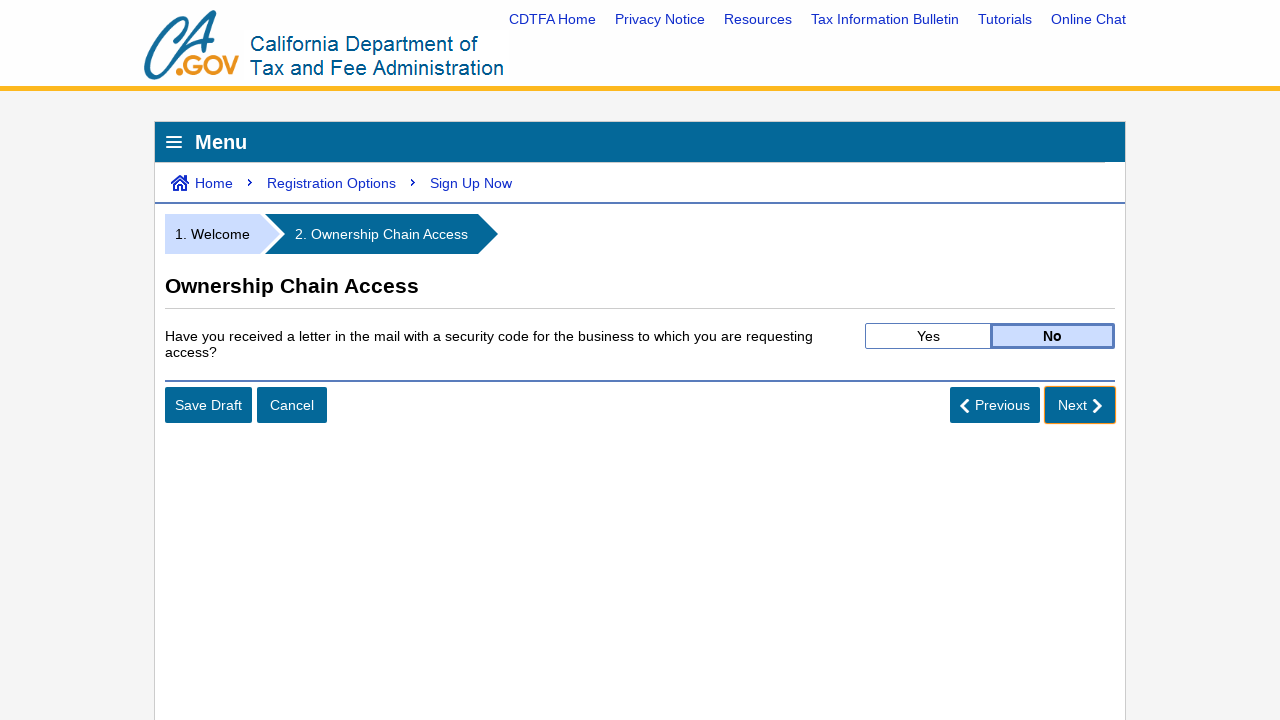

Waited for page to stabilize (networkidle)
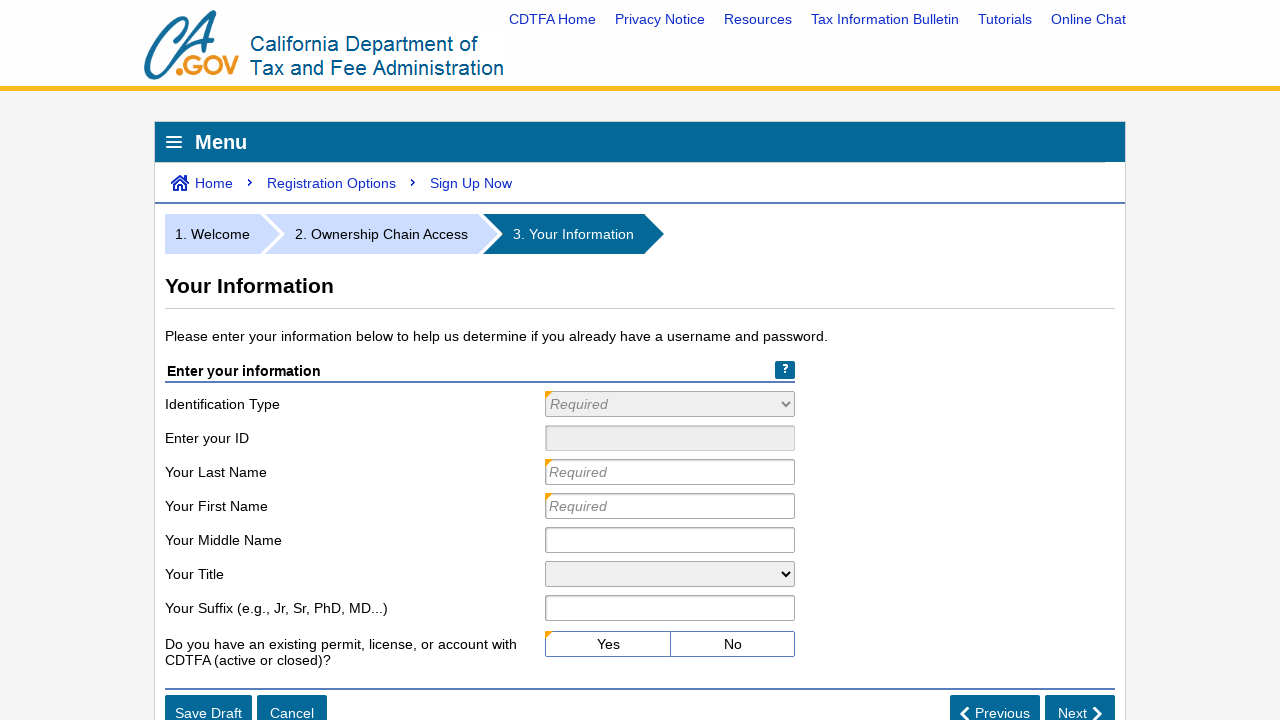

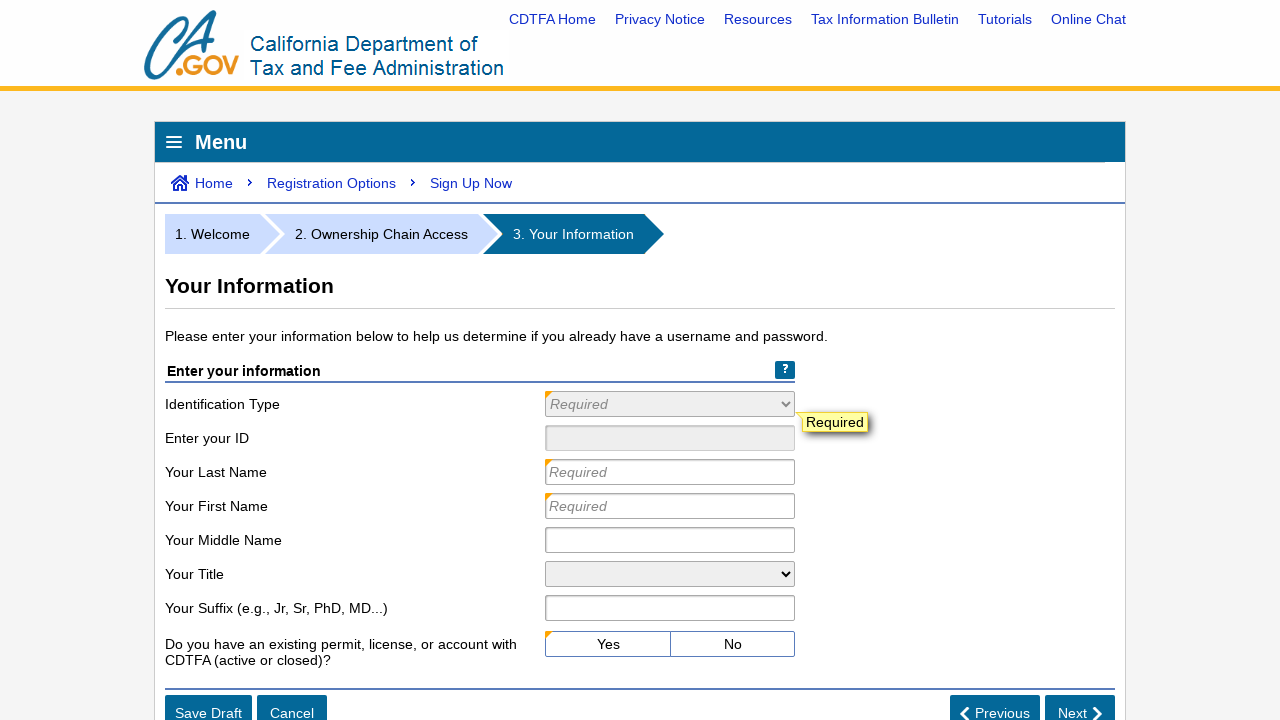